Opens a link in a new tab using Ctrl+Click, switches to the new window, and retrieves its title

Starting URL: https://rahulshettyacademy.com/AutomationPractice/

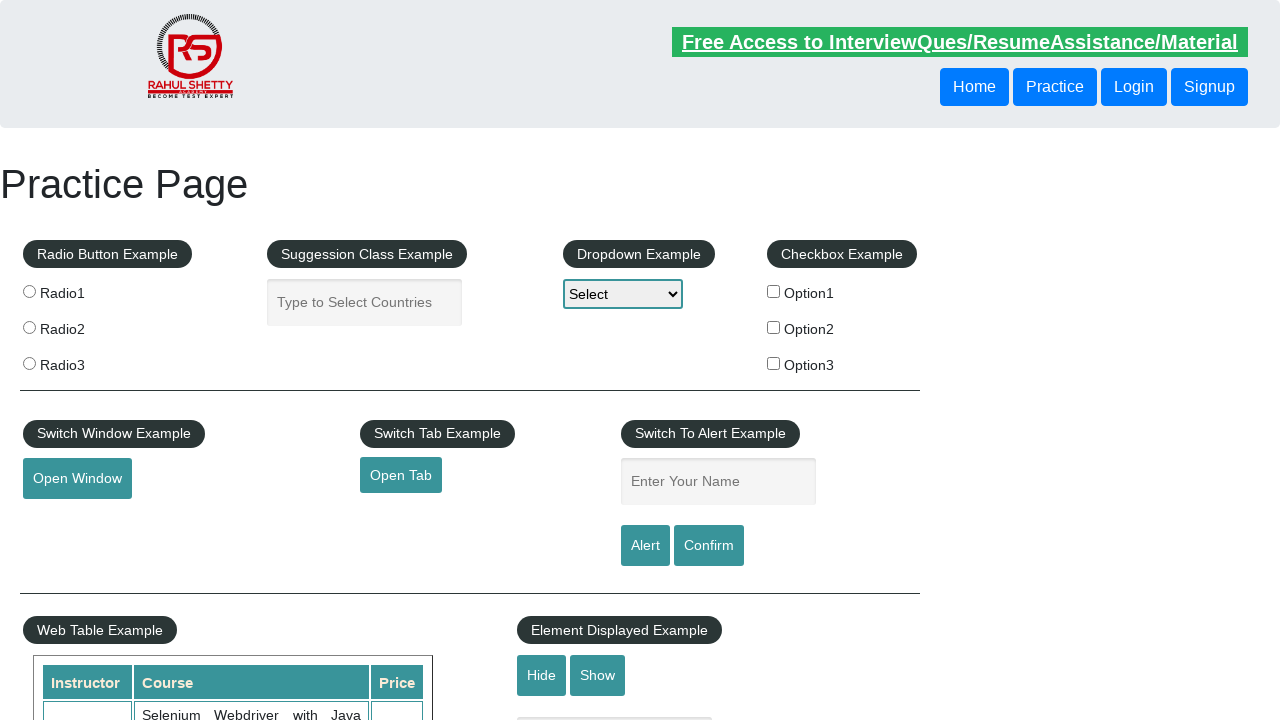

Ctrl+Clicked on blinking text link to open in new tab at (960, 42) on xpath=//*[contains(@class,'blinkingText')]
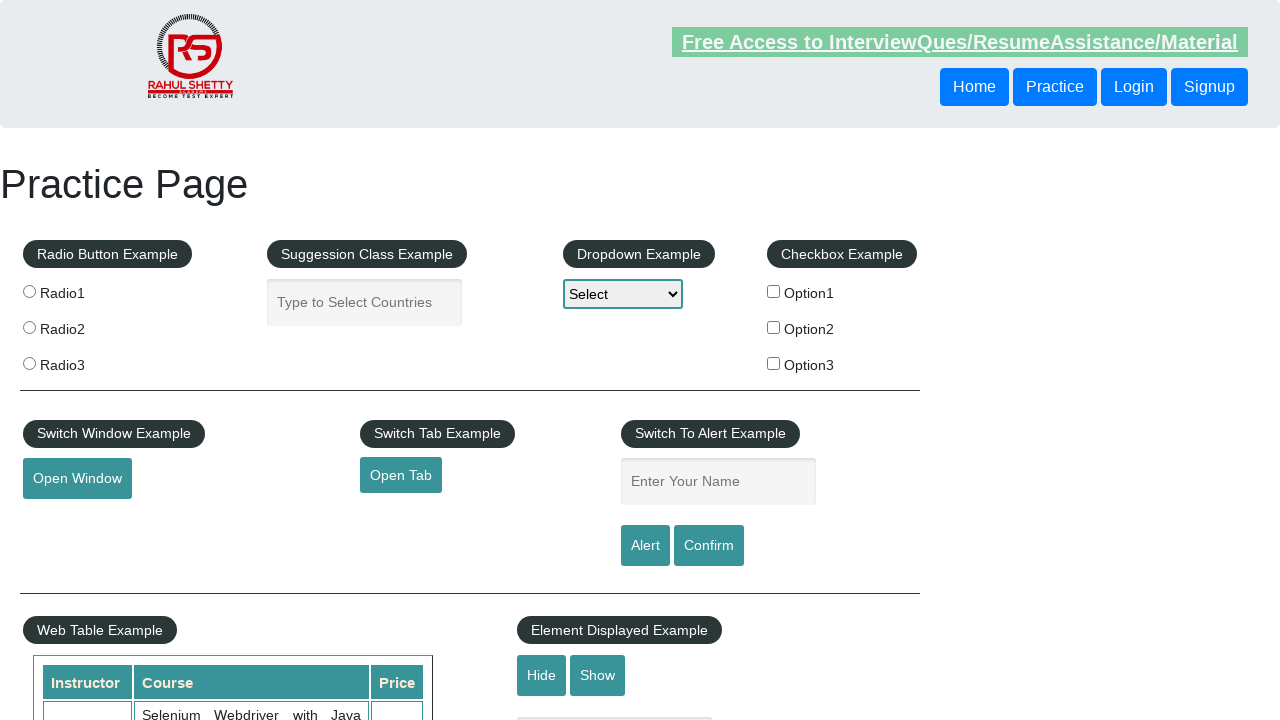

Captured new page object from context
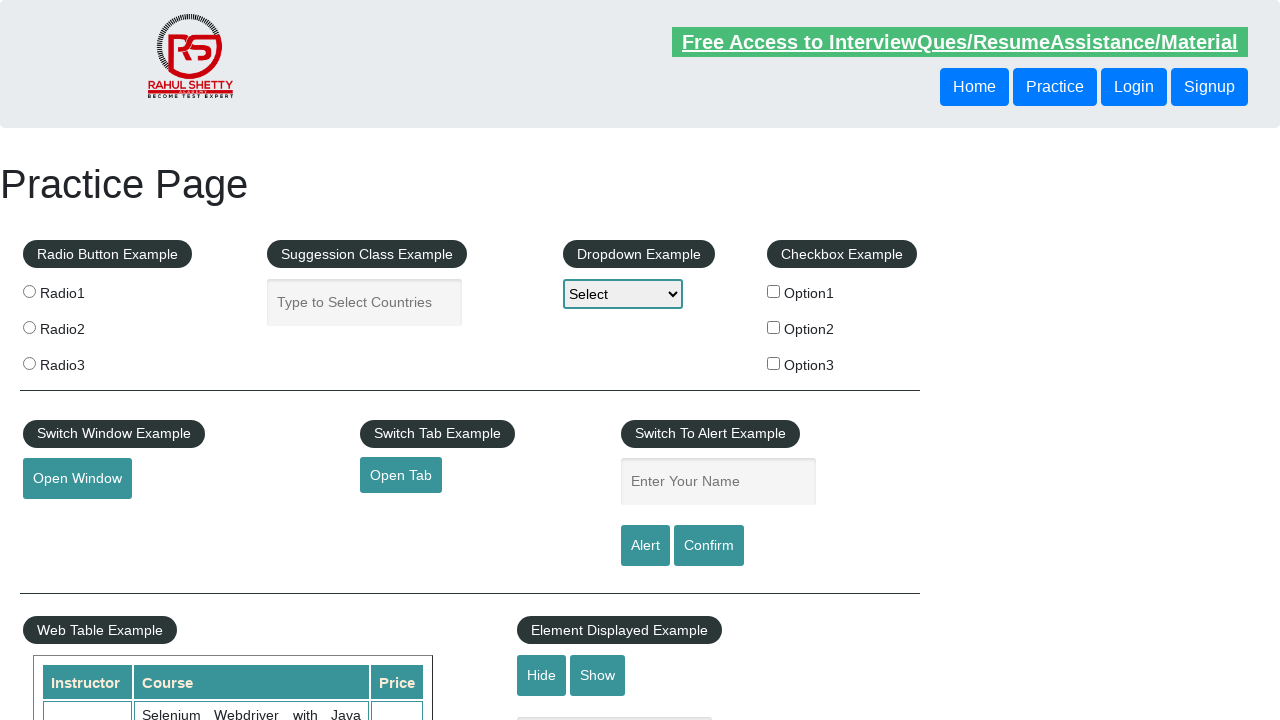

New page loaded completely
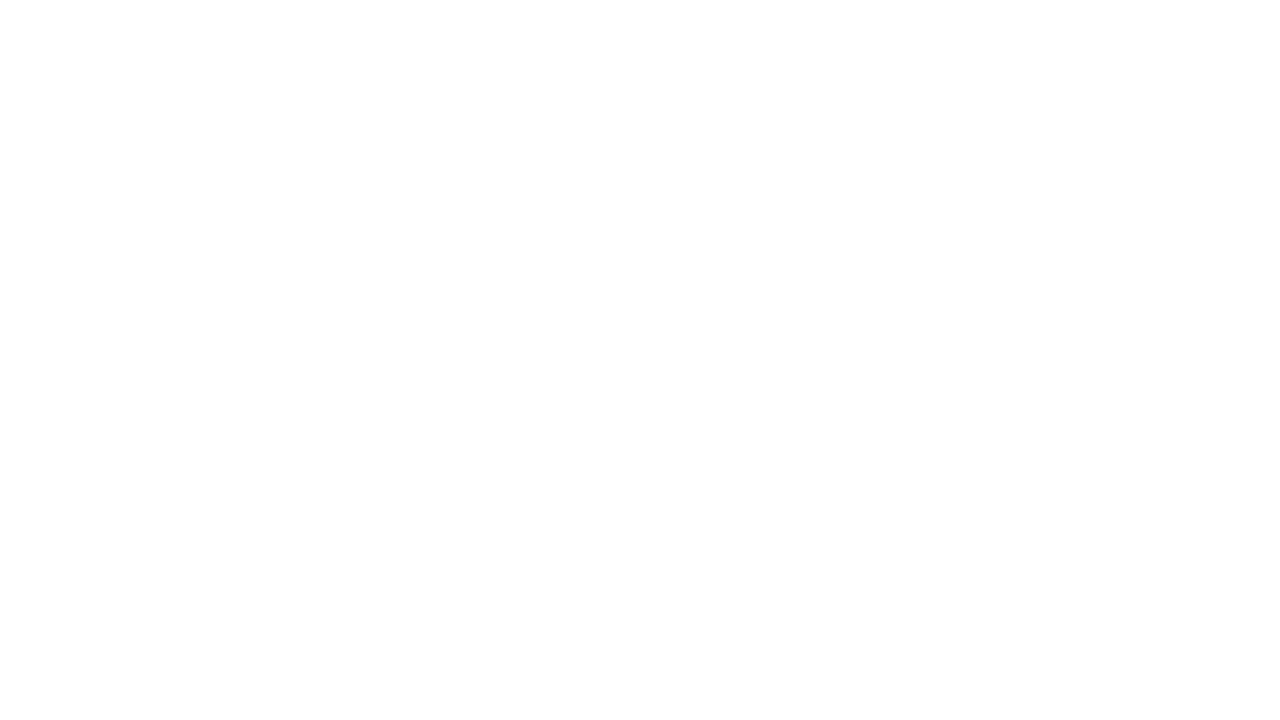

Retrieved new page title: 
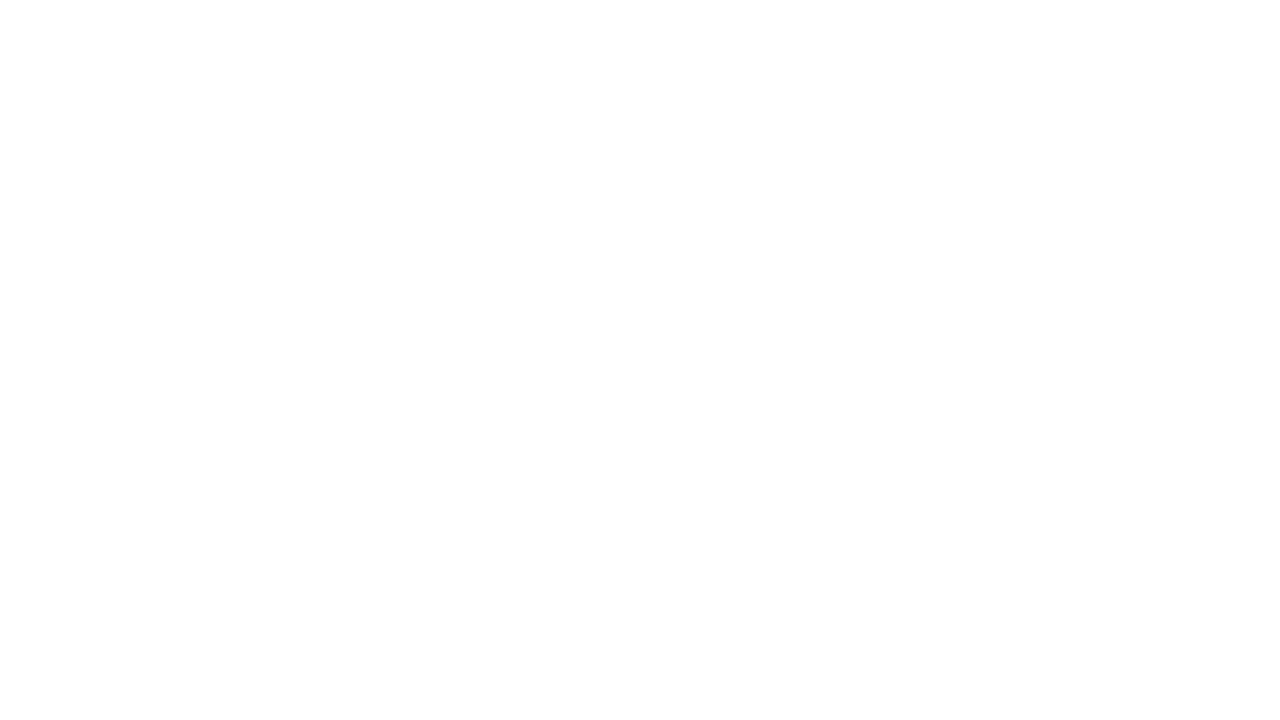

Printed title to console: 
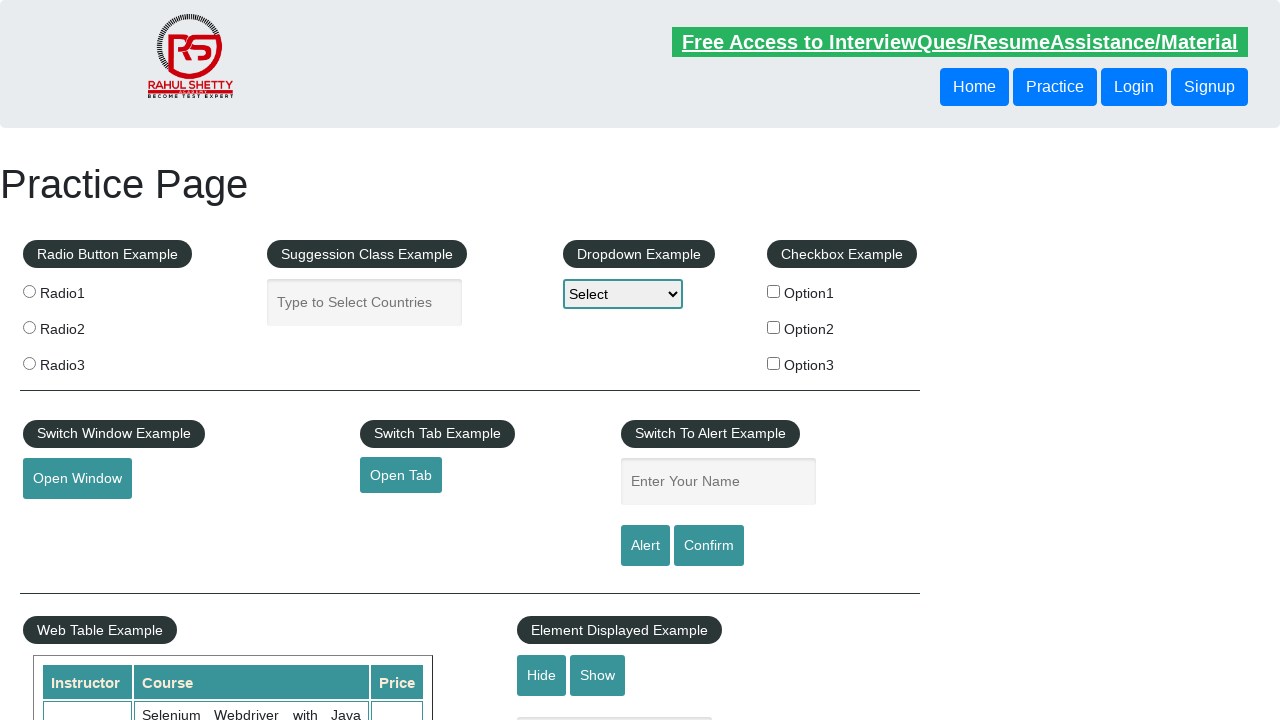

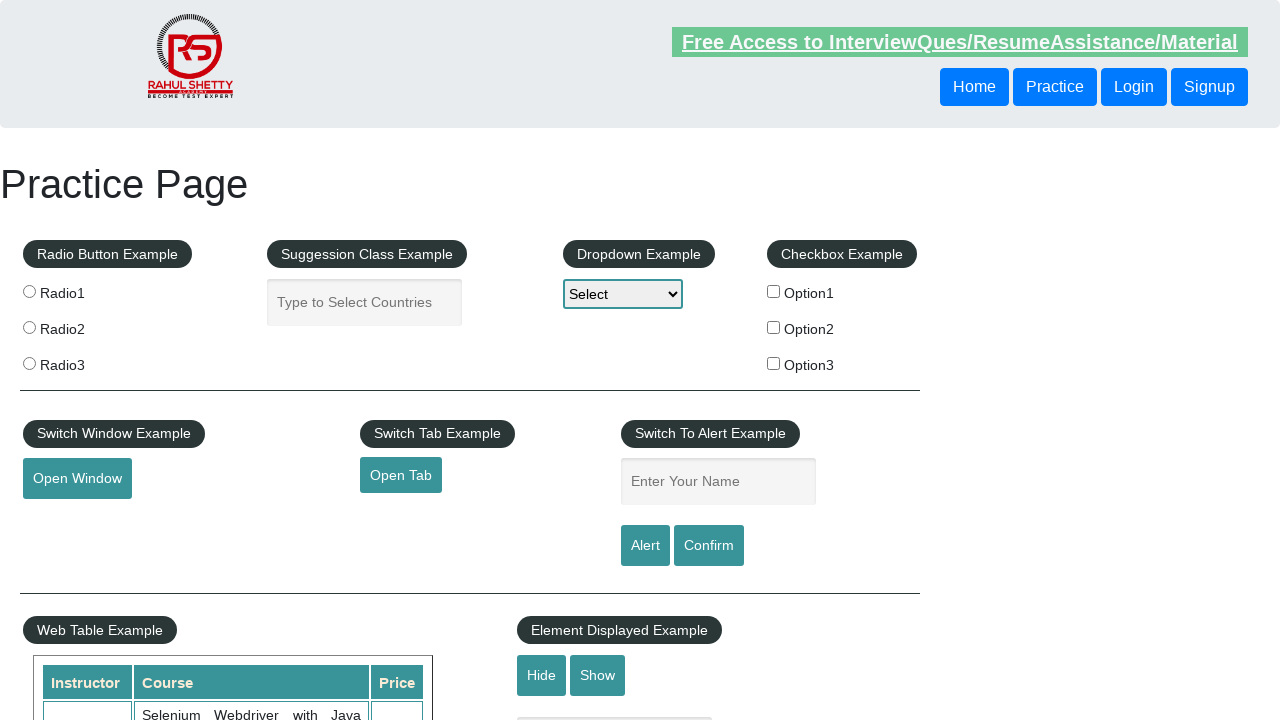